Tests dynamic loading functionality by clicking a Start button and waiting for dynamically loaded content to appear with "Hello World!" text

Starting URL: https://the-internet.herokuapp.com/dynamic_loading/2

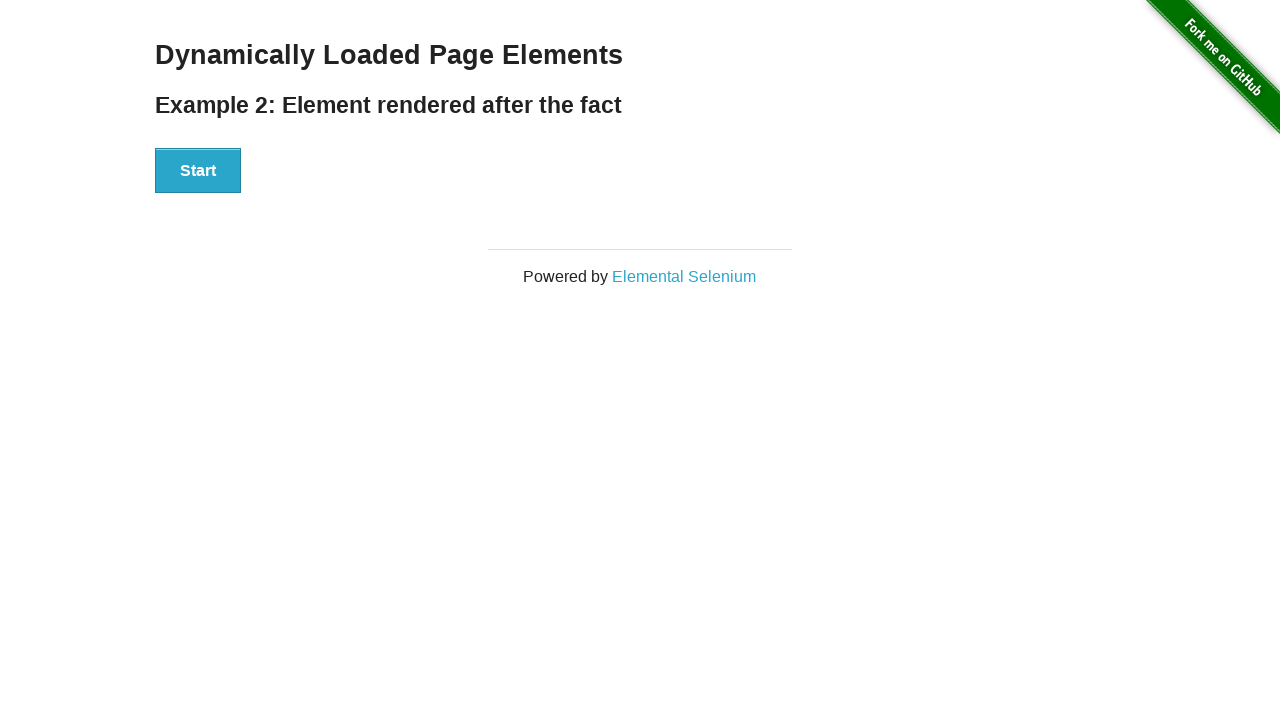

Clicked the Start button to trigger dynamic loading at (198, 171) on xpath=//button[contains(.,'Start')]
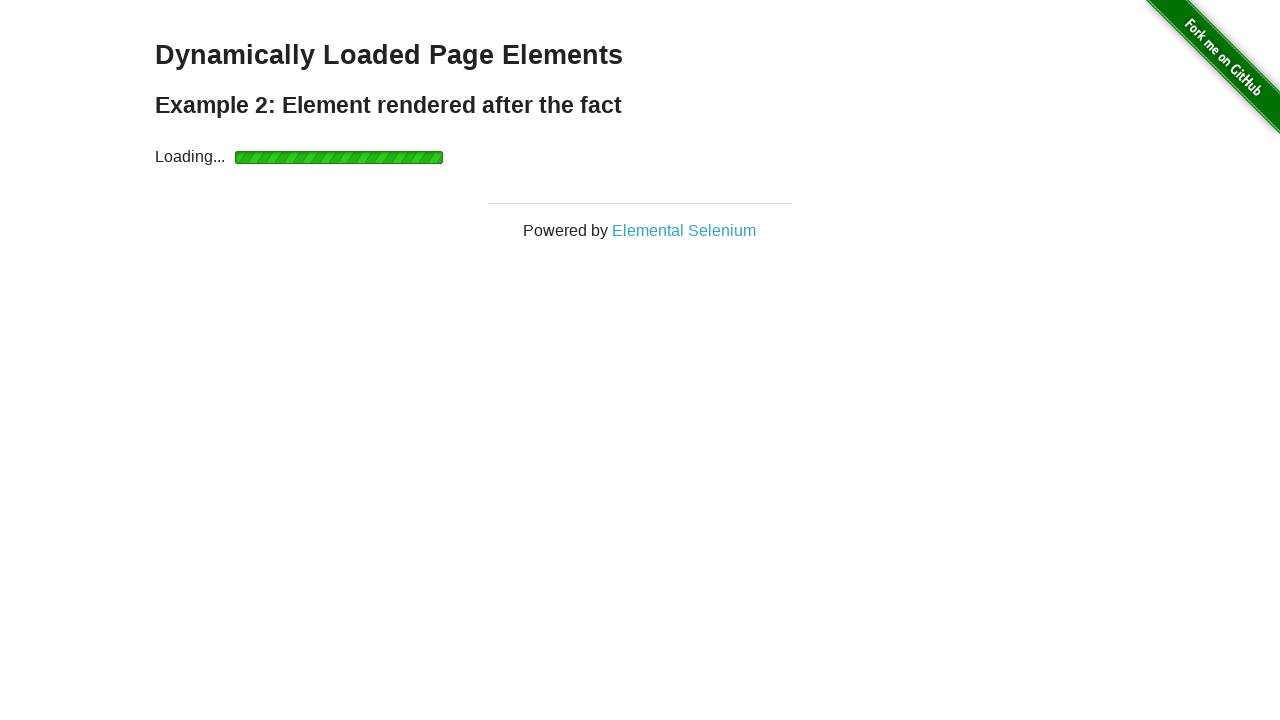

Waited for dynamically loaded 'Hello World!' content to appear
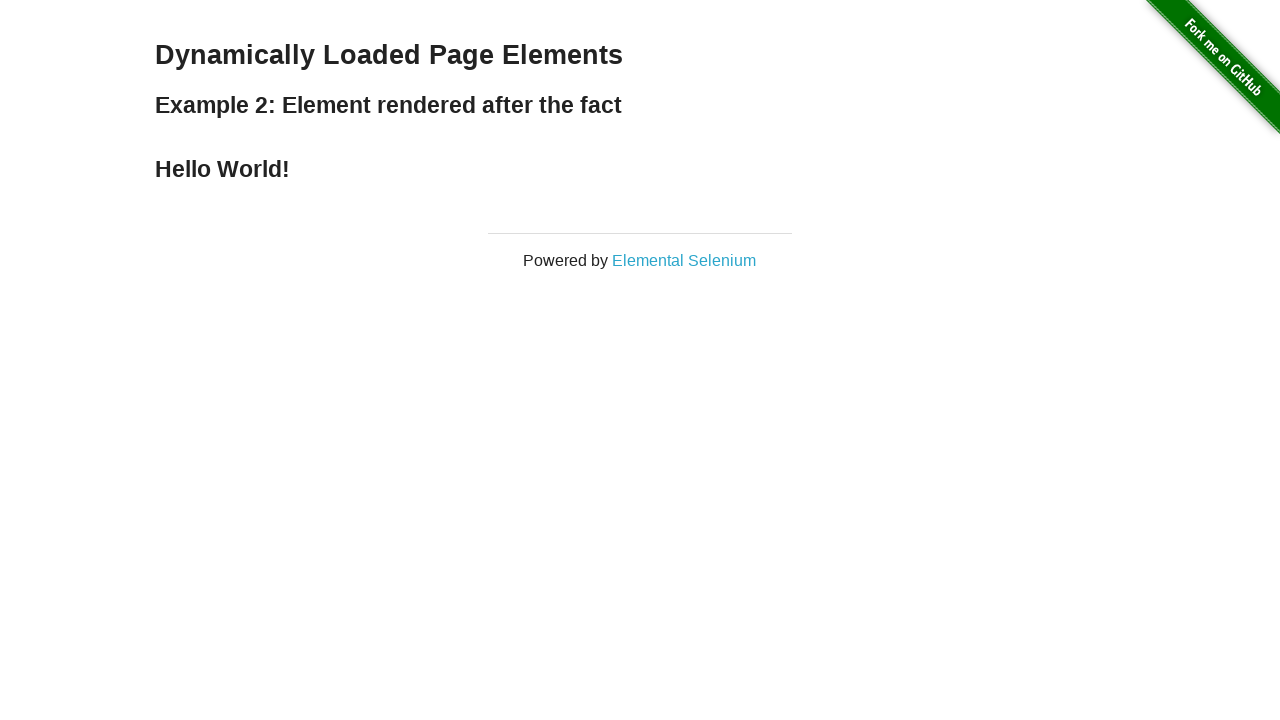

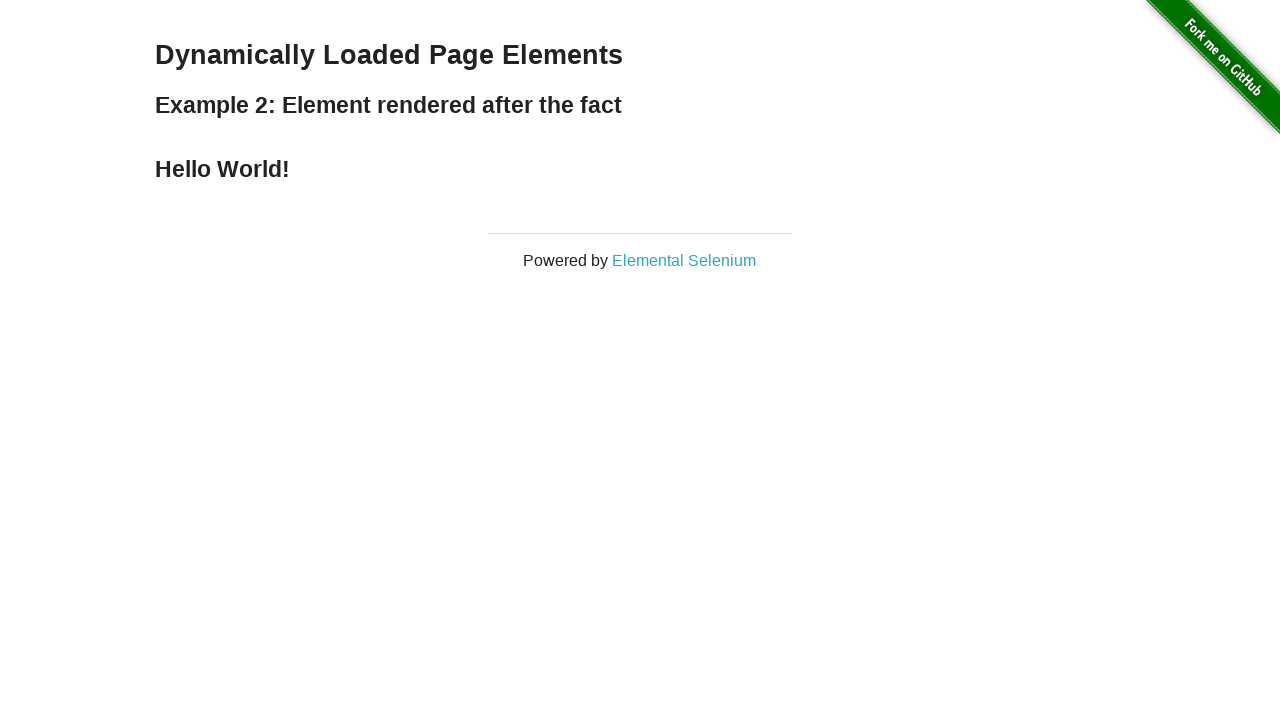